Tests multiple window handling by clicking a link that opens a new window, switching between parent and child windows, and verifying content in each window.

Starting URL: https://the-internet.herokuapp.com/

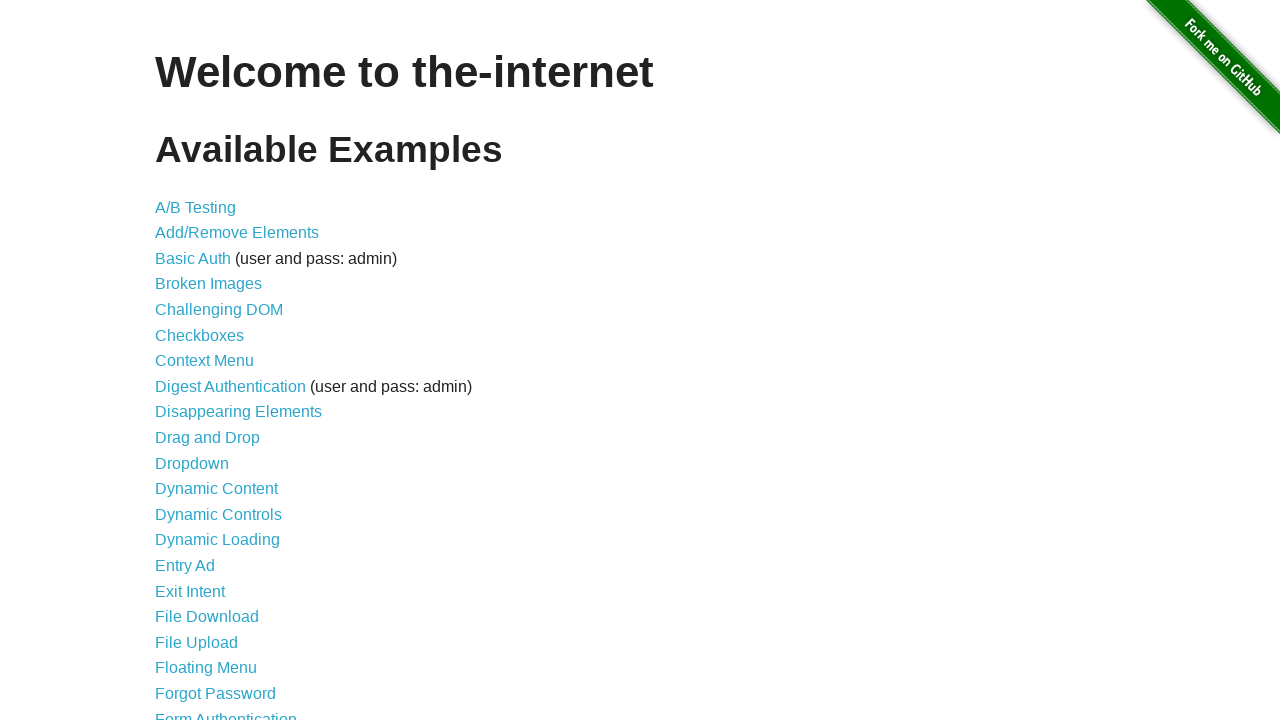

Clicked link to navigate to Multiple Windows page at (218, 369) on a[href='/windows']
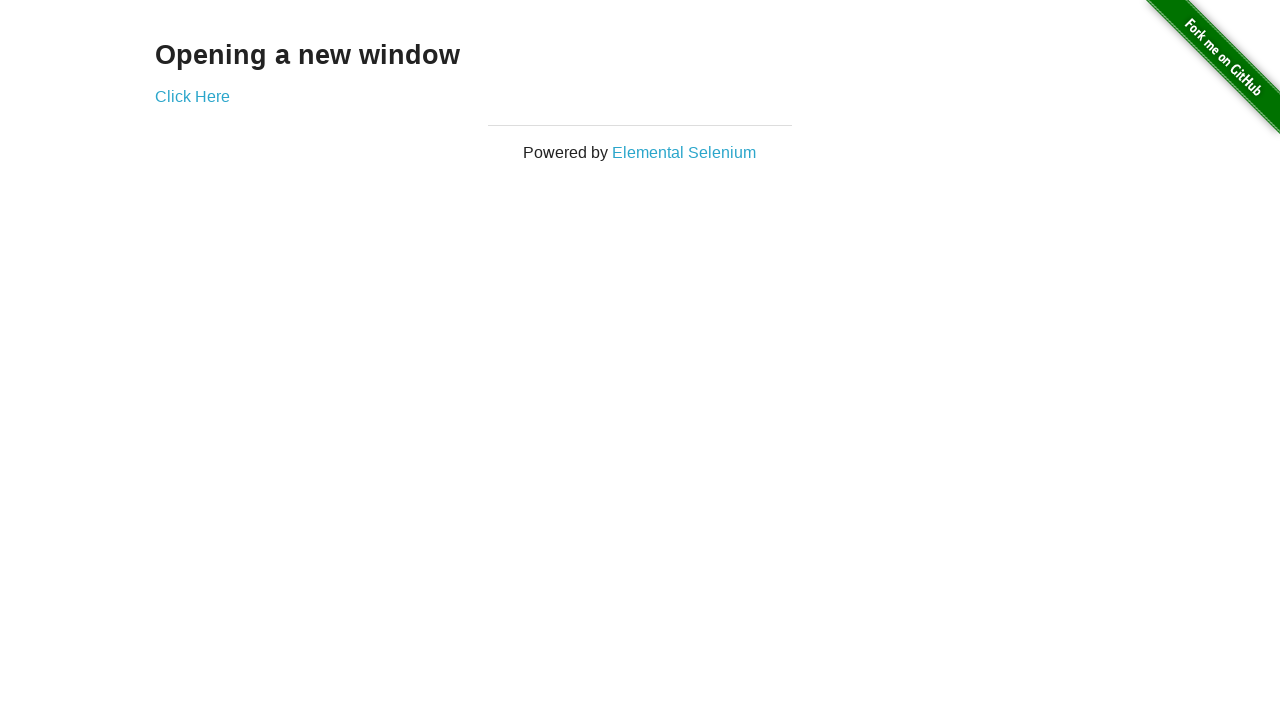

Waited for 'Click Here' link to load on Multiple Windows page
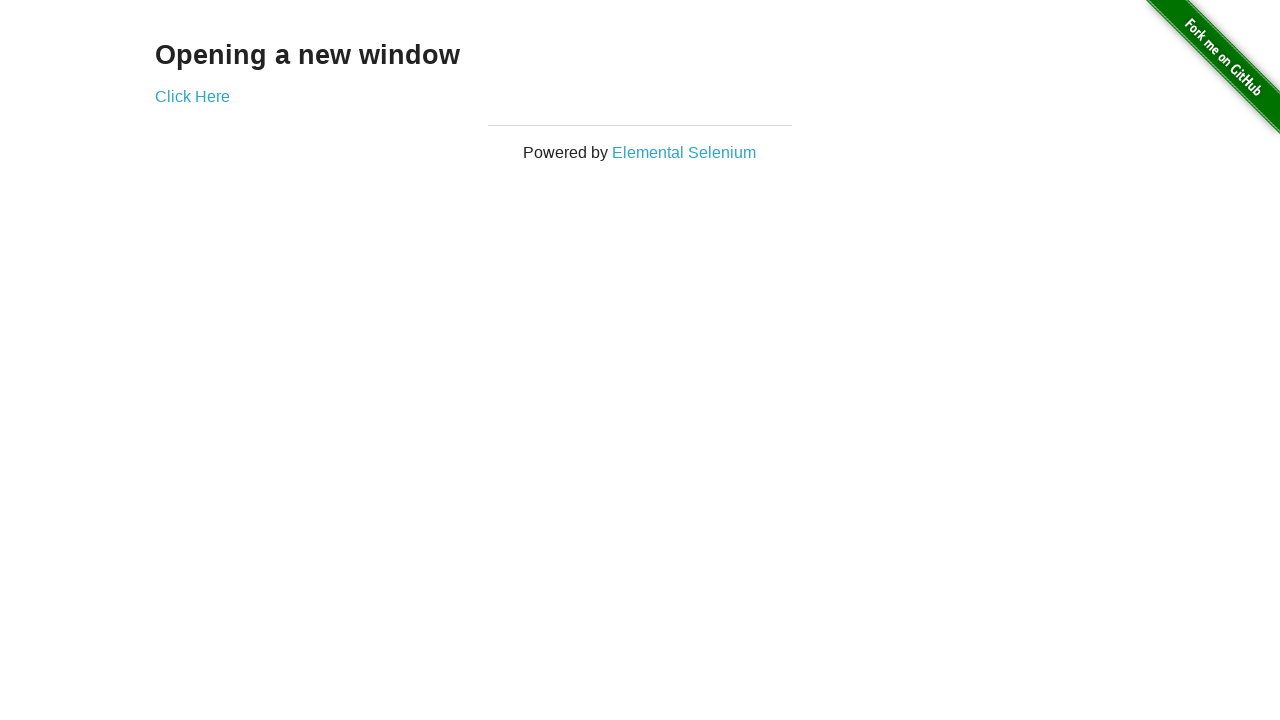

Clicked 'Click Here' link to open new window at (192, 96) on a:has-text('Click Here')
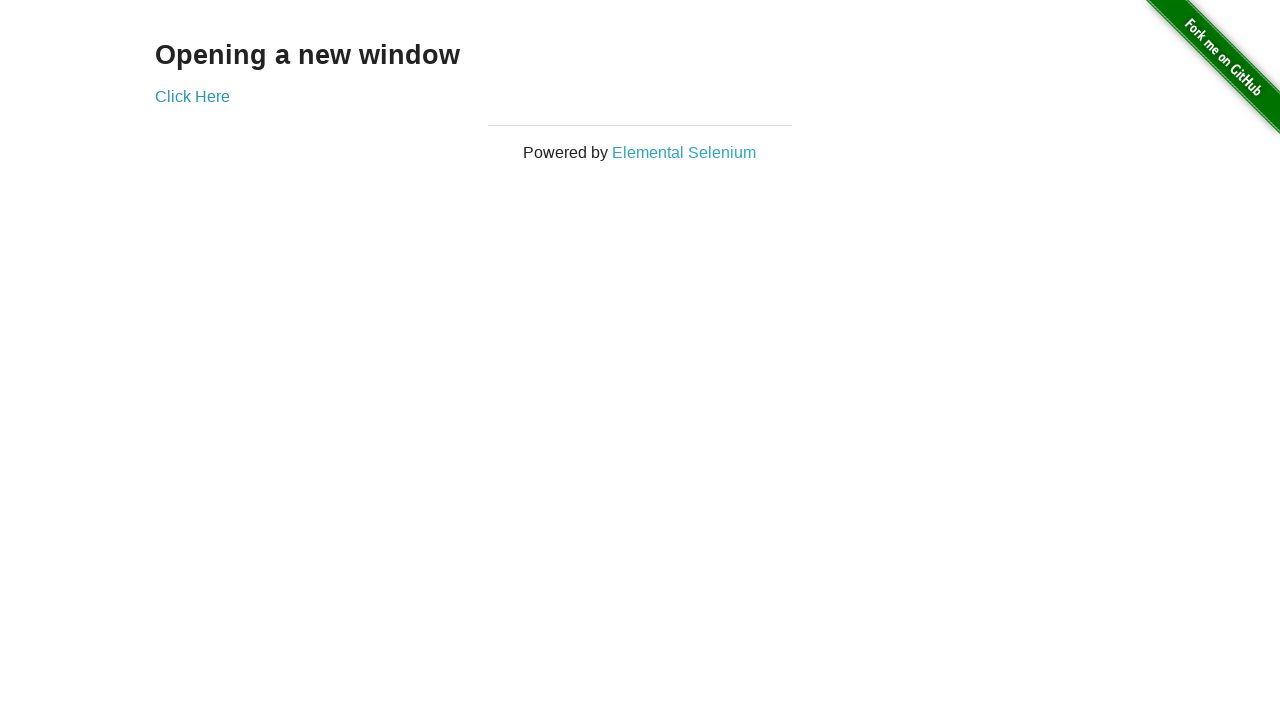

New child window opened and fully loaded
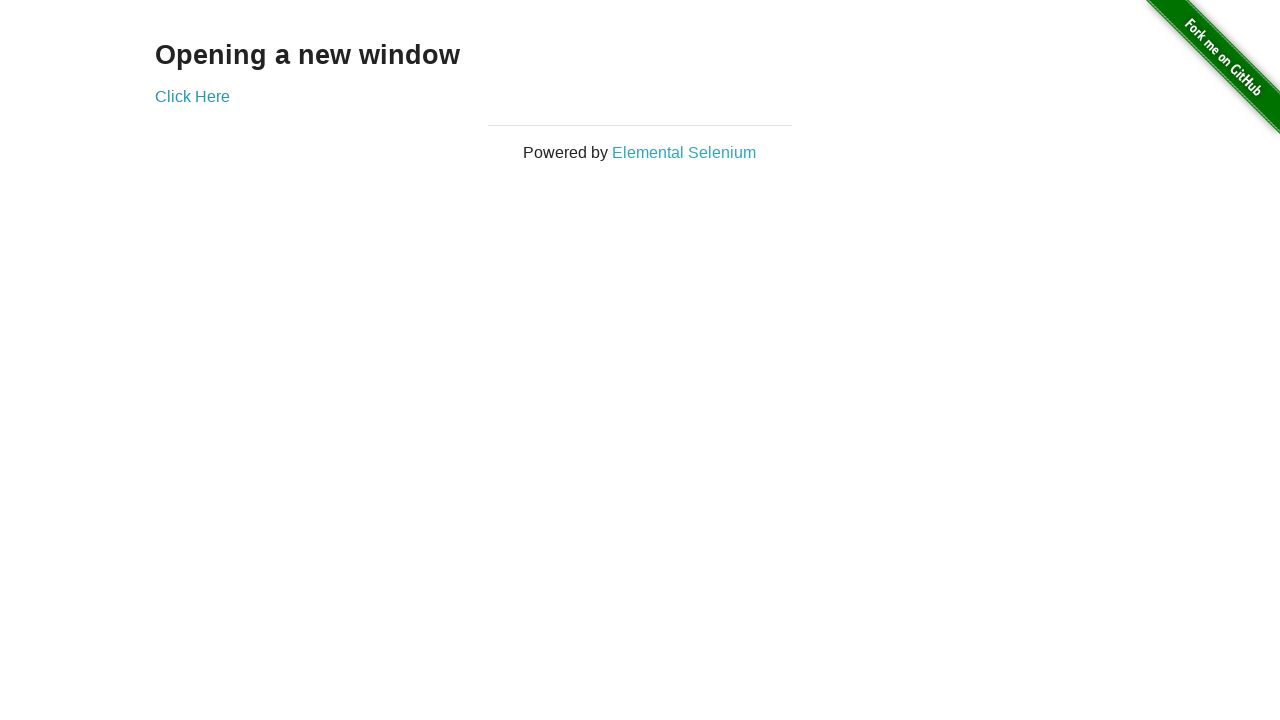

Retrieved text from child window: 
  New Window

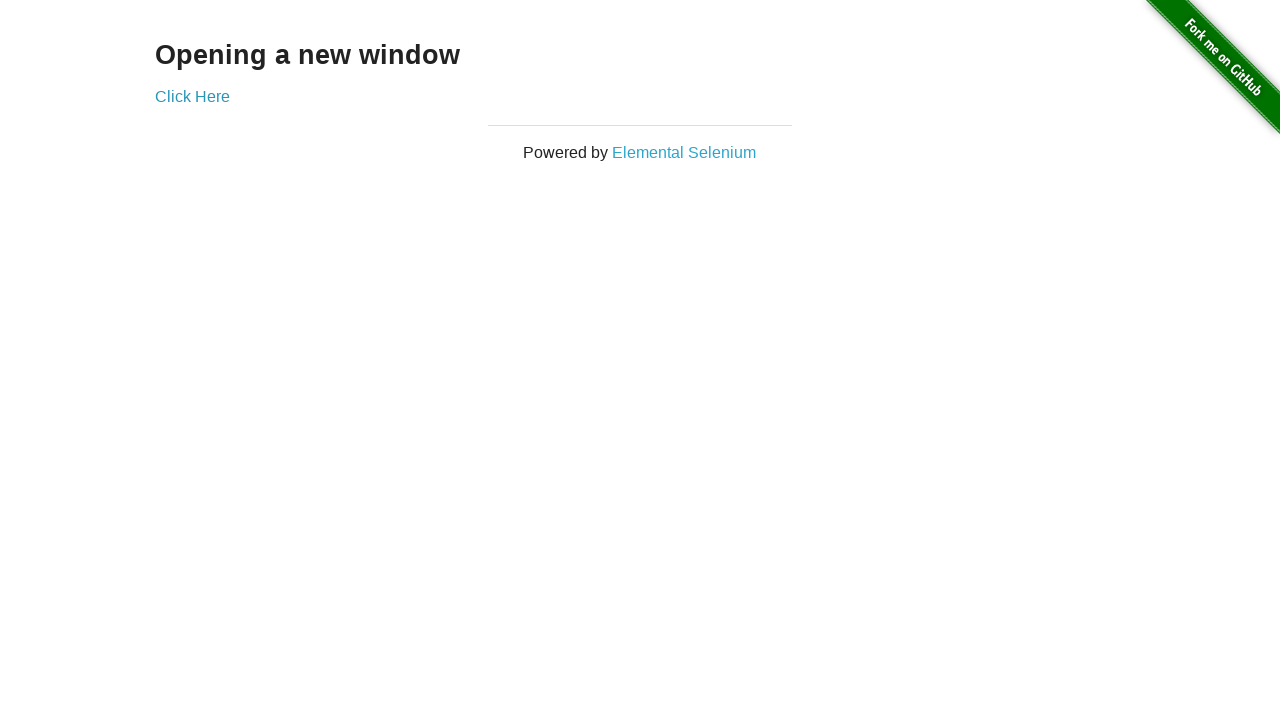

Retrieved text from parent window: 
  Opening a new window
  
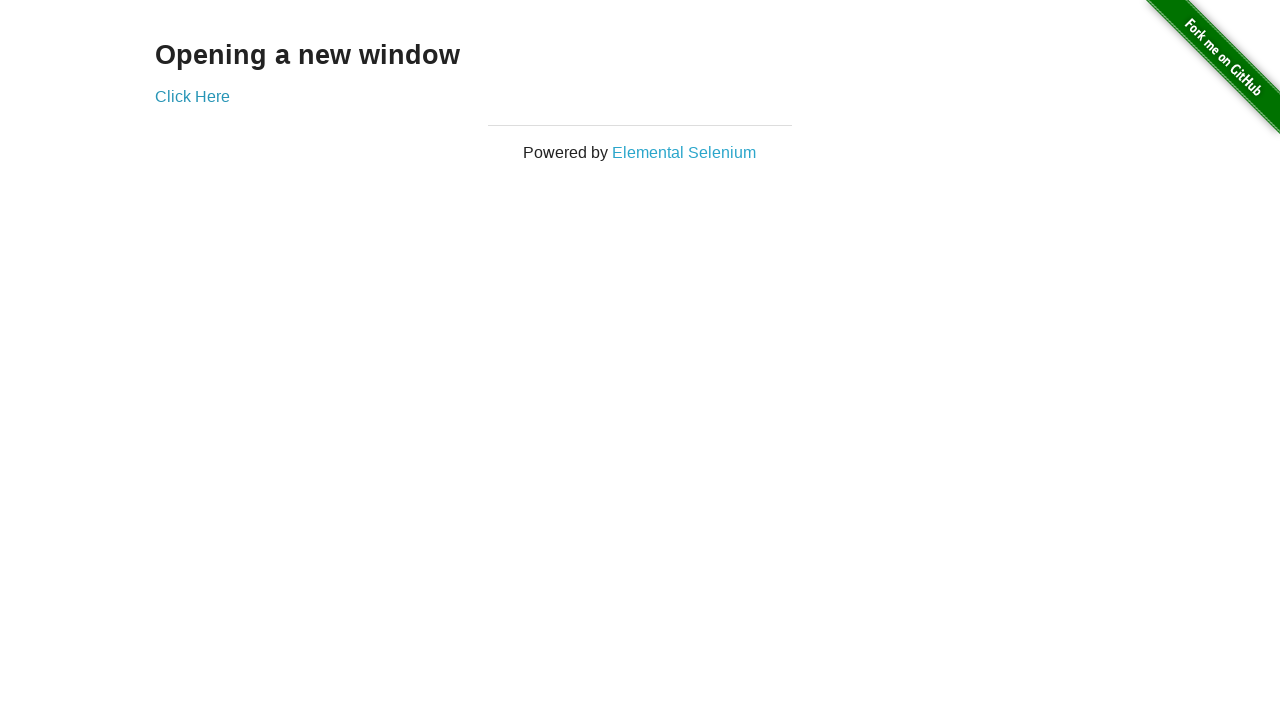

Closed child window, returned to parent window
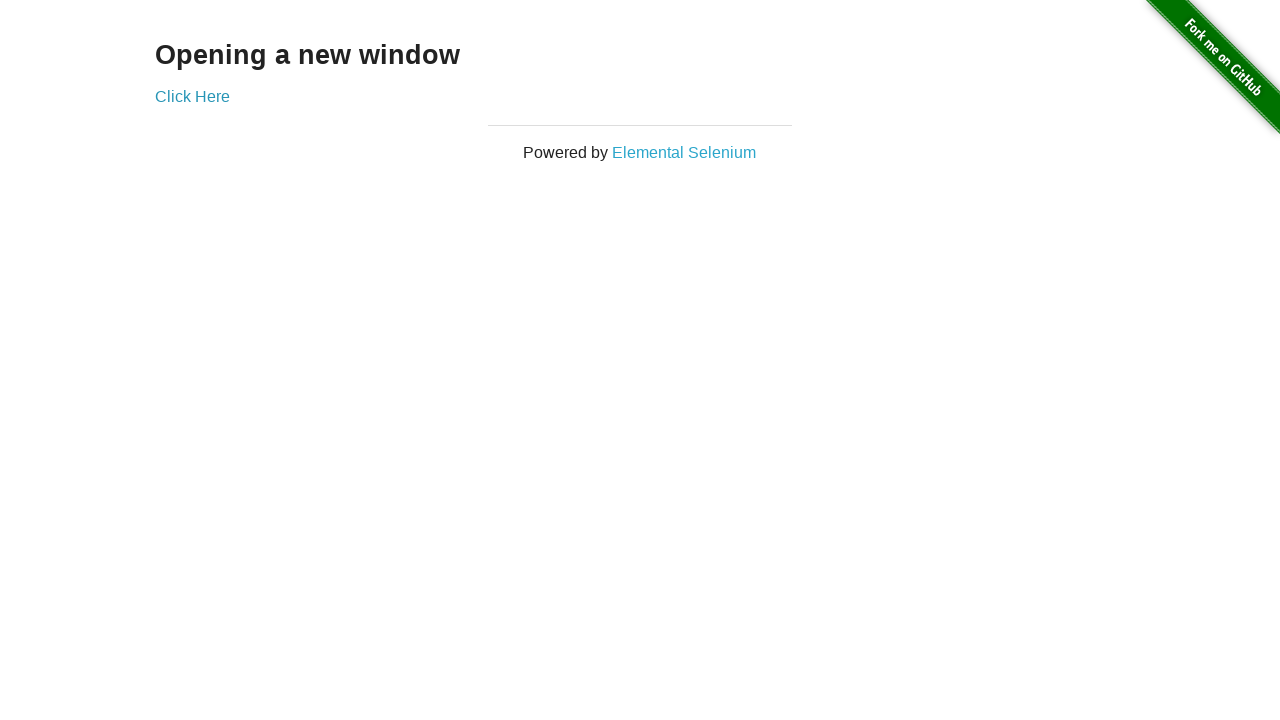

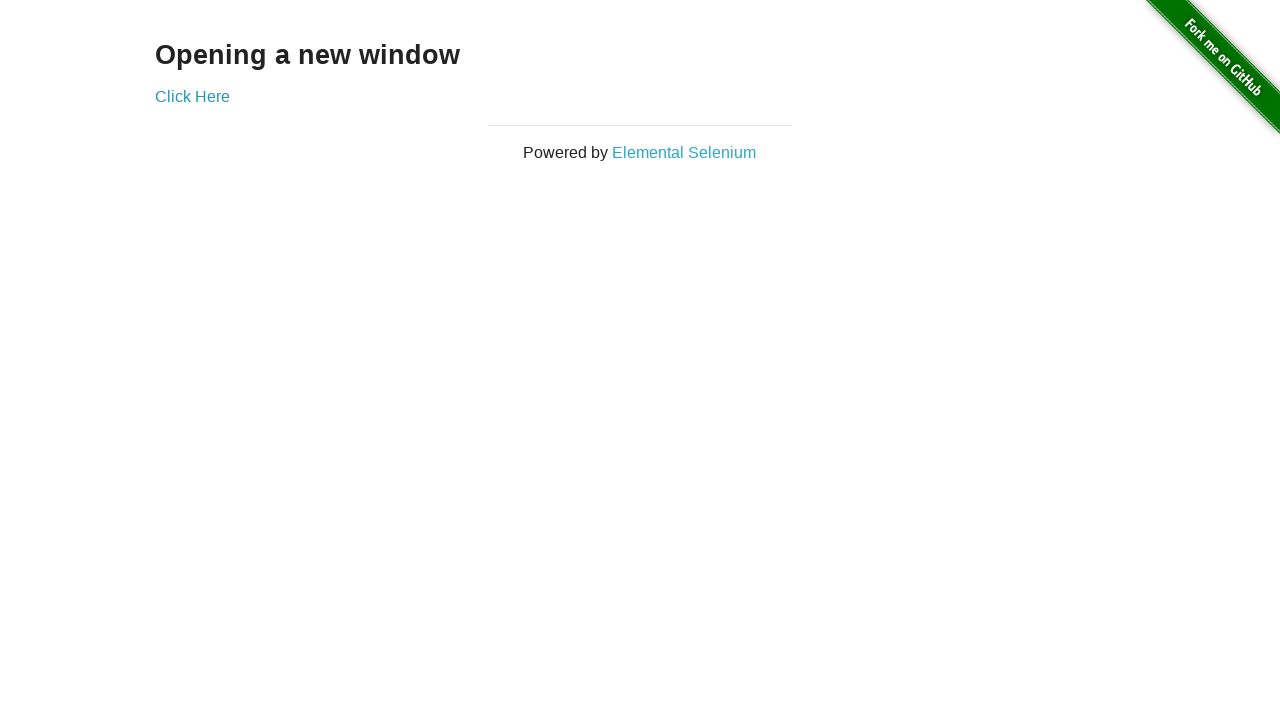